Tests confirmation alert handling by triggering a confirm dialog and dismissing it

Starting URL: https://demoqa.com/alerts

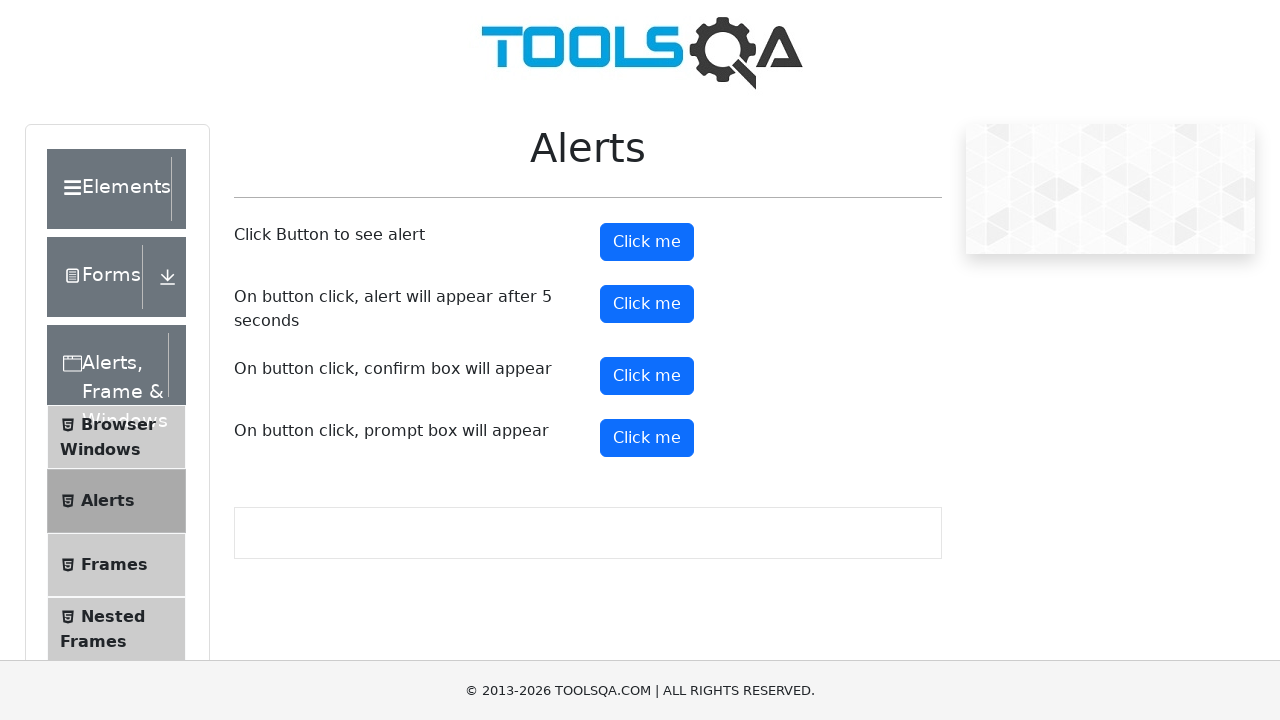

Set up dialog handler to dismiss confirmation alerts
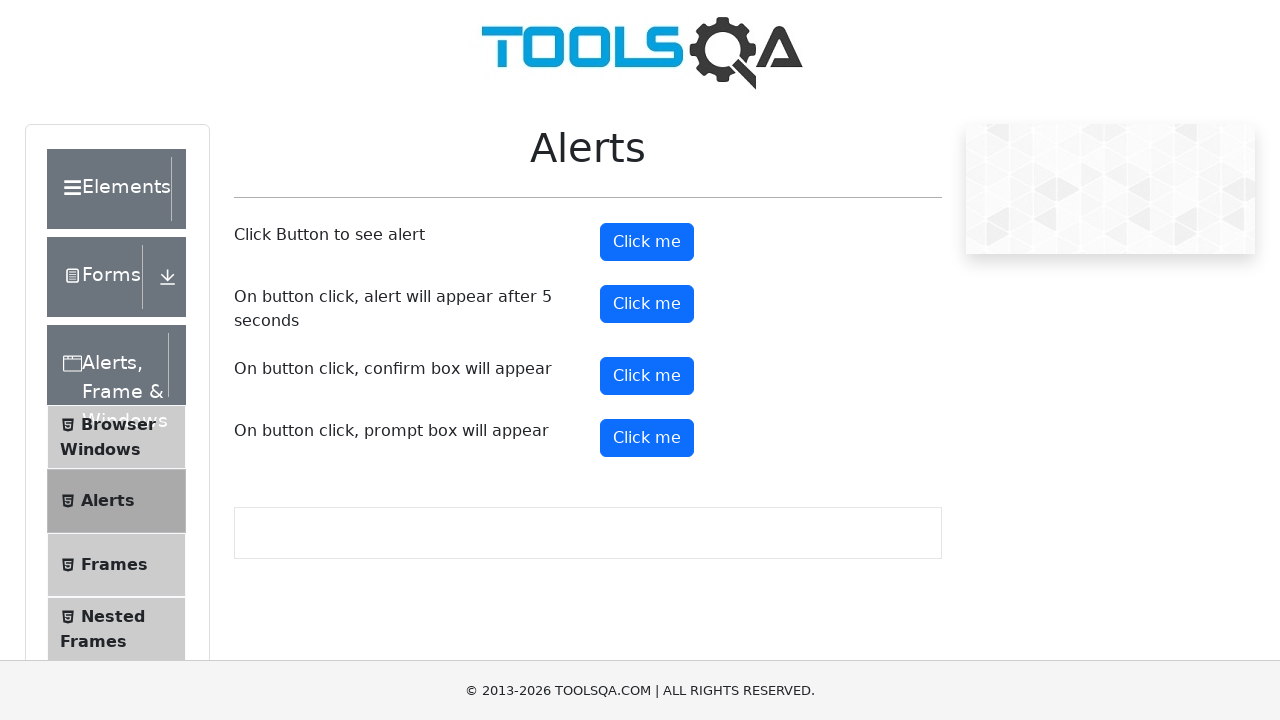

Clicked confirmation alert button at (647, 376) on #confirmButton
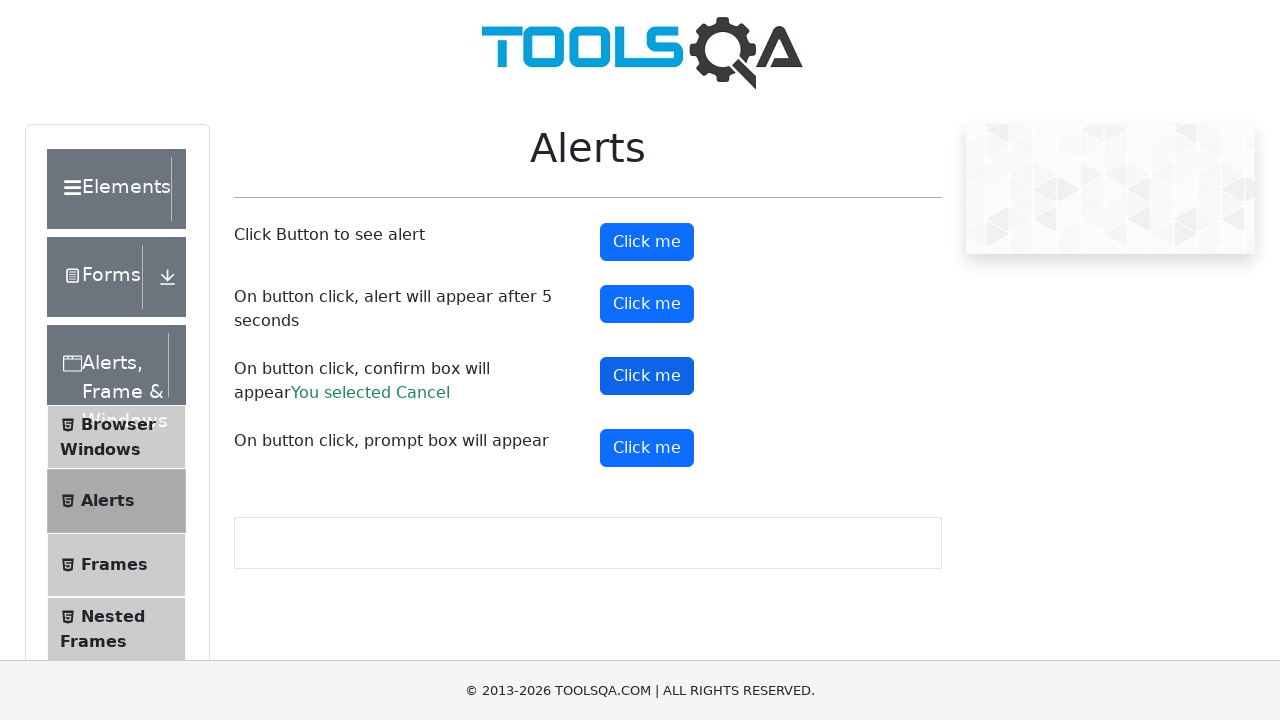

Waited for confirmation alert to be processed
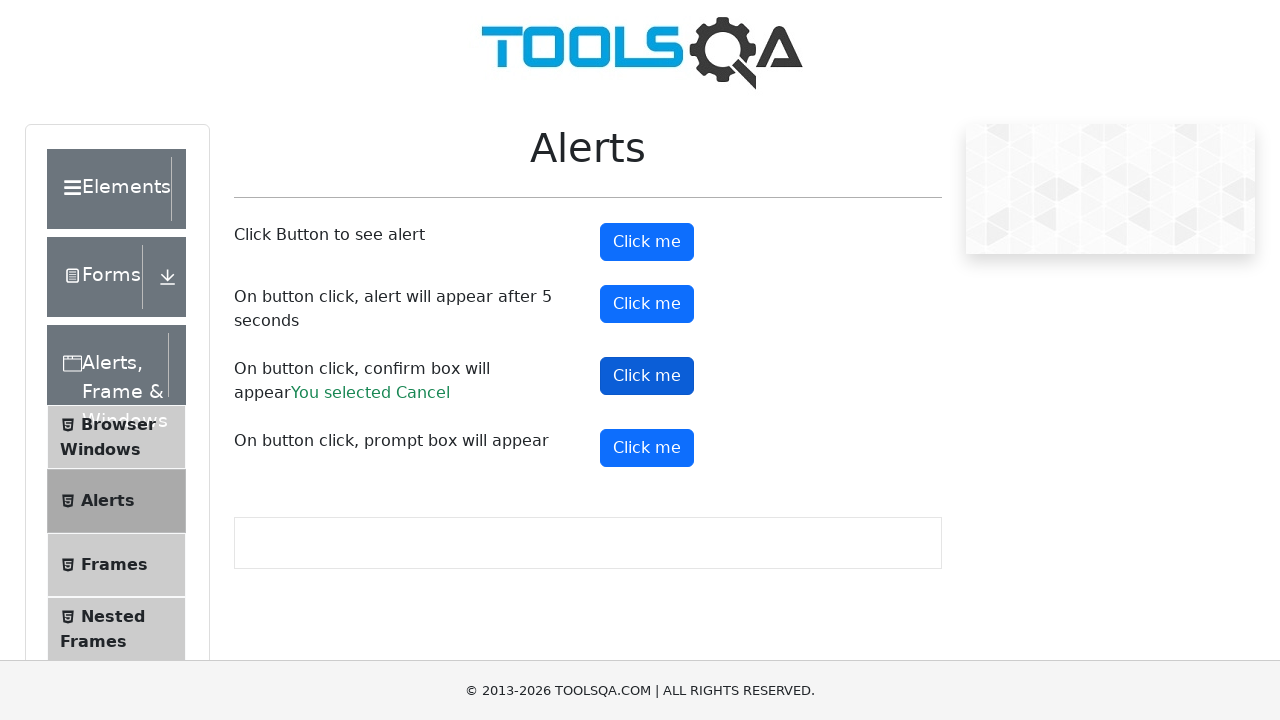

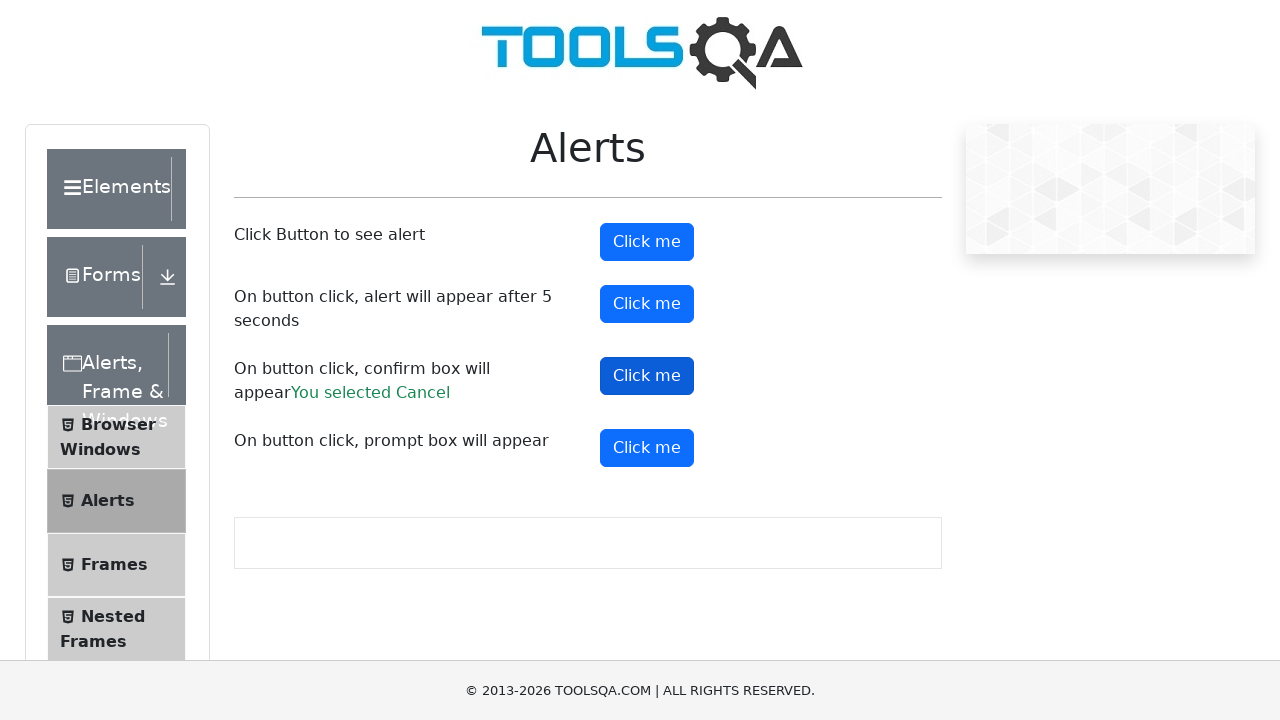